Tests jQuery Growl notification display by injecting jQuery and jQuery Growl libraries into the page, then triggering notification messages to appear in the top-right corner.

Starting URL: http://the-internet.herokuapp.com

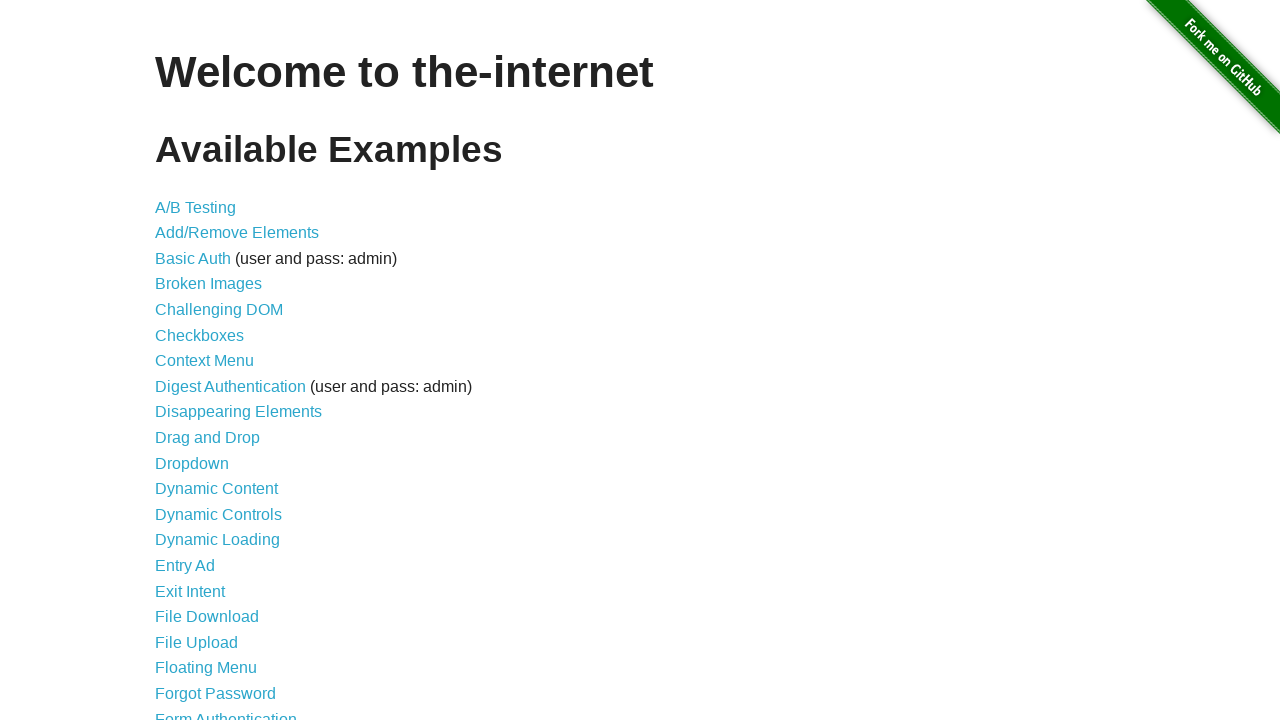

Injected jQuery library into the page if not already present
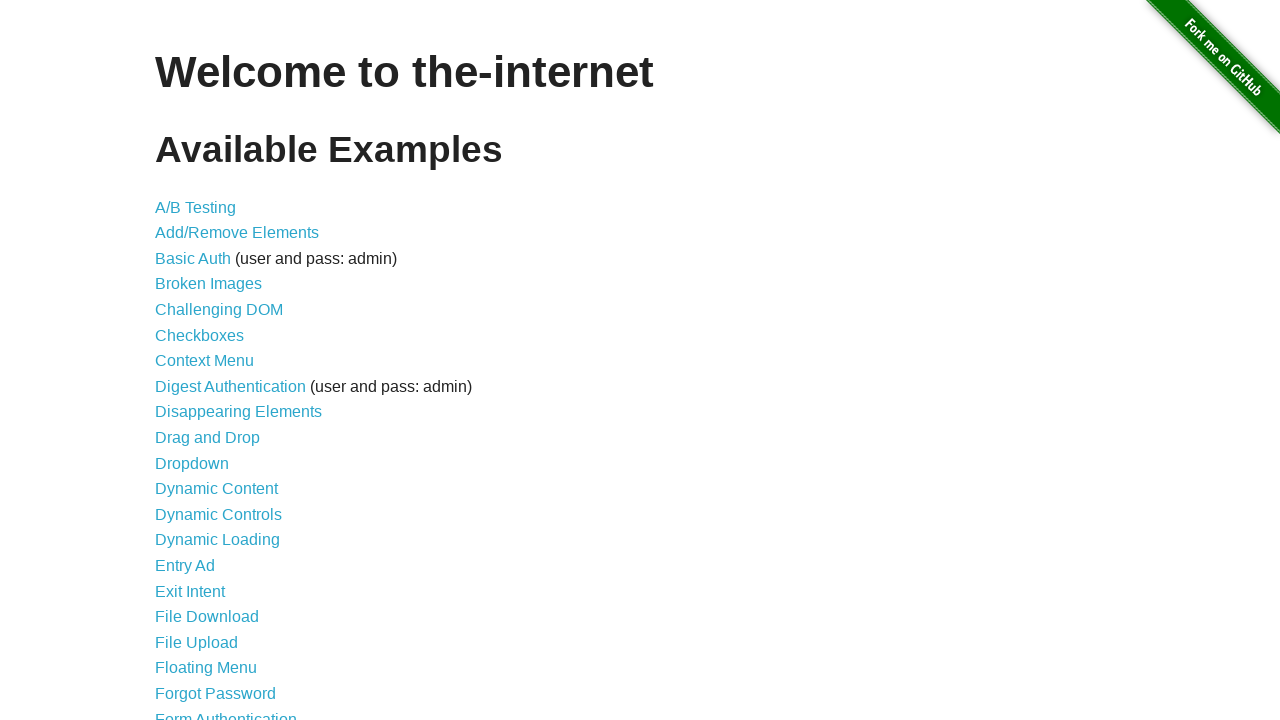

jQuery library loaded successfully
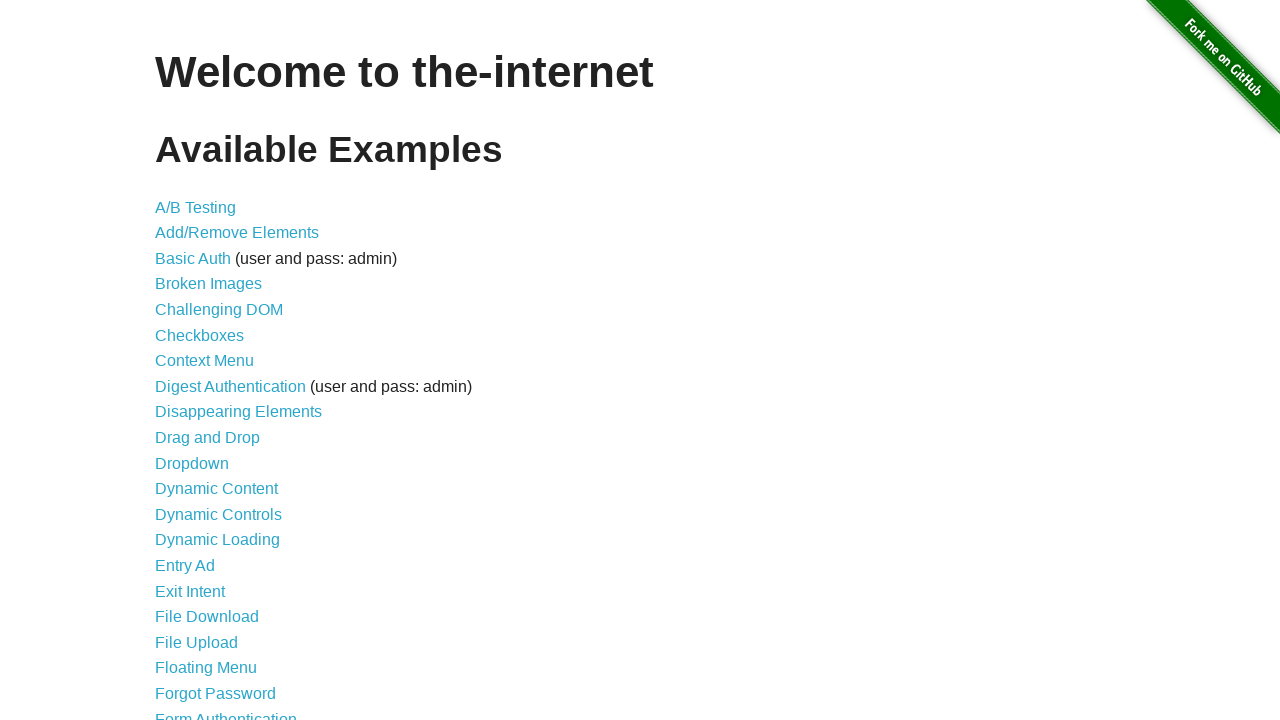

Injected jQuery Growl JavaScript library into the page
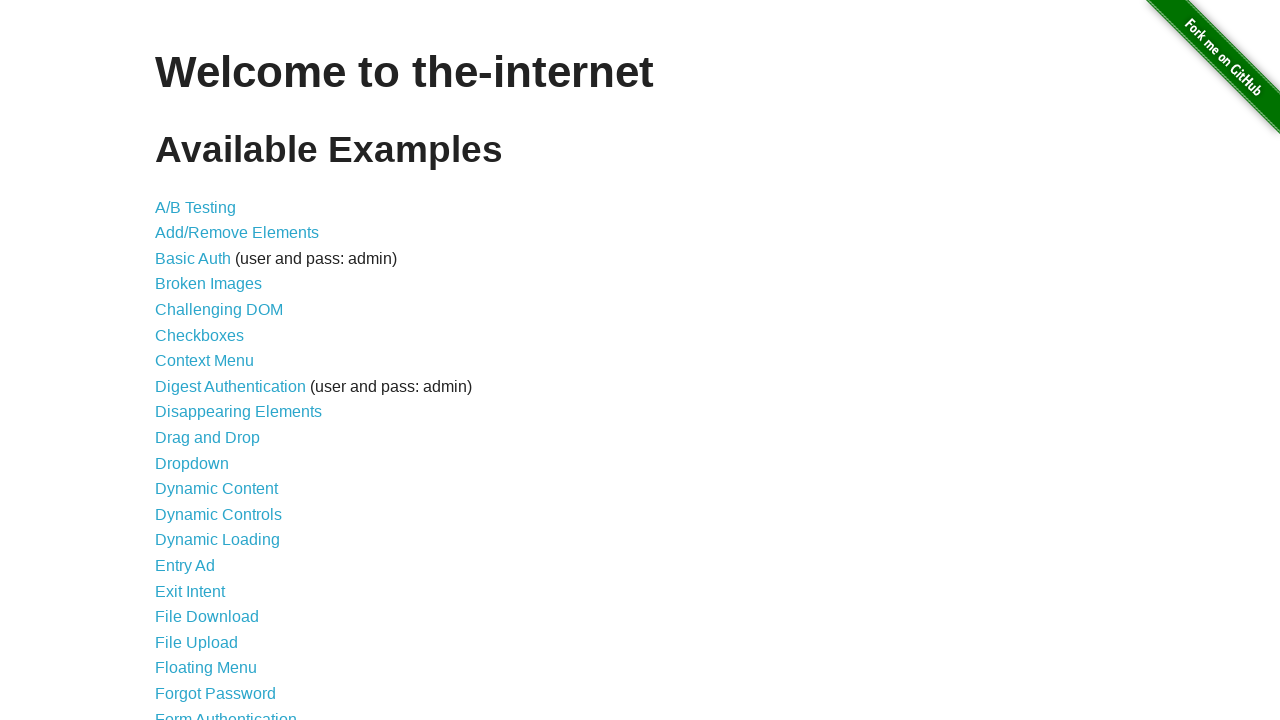

Injected jQuery Growl CSS stylesheet into the page
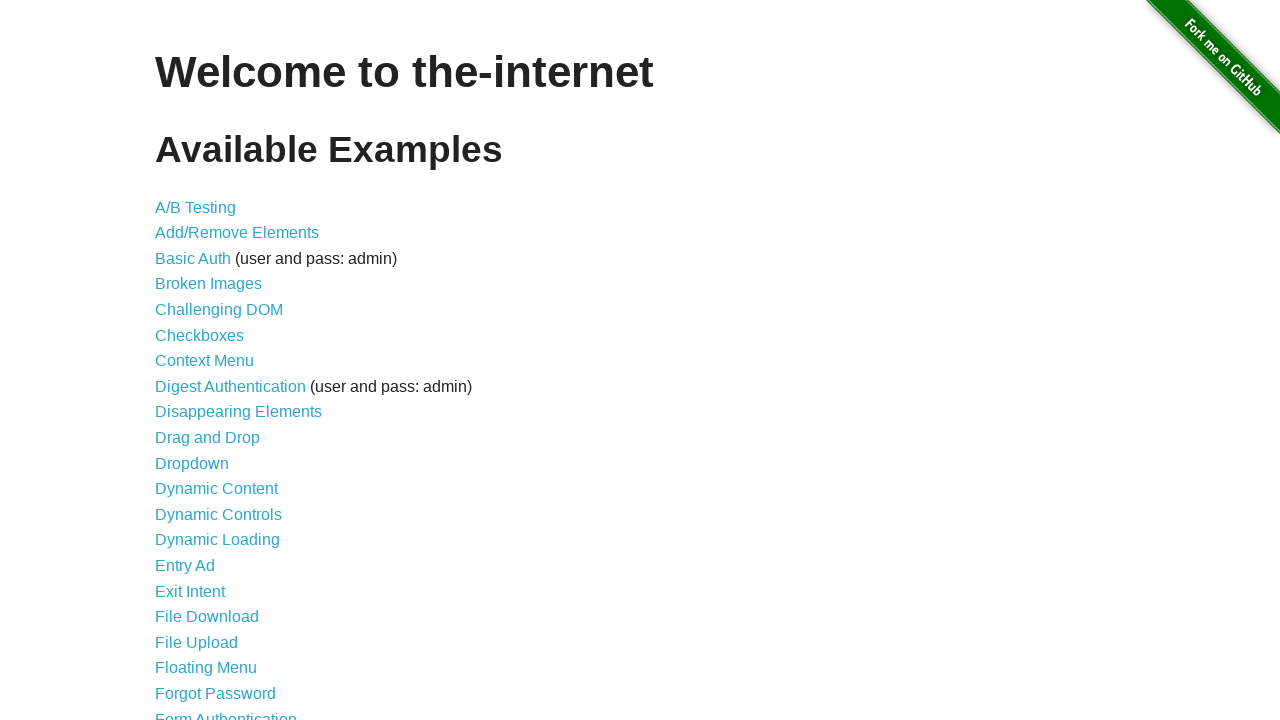

jQuery Growl library loaded and ready to use
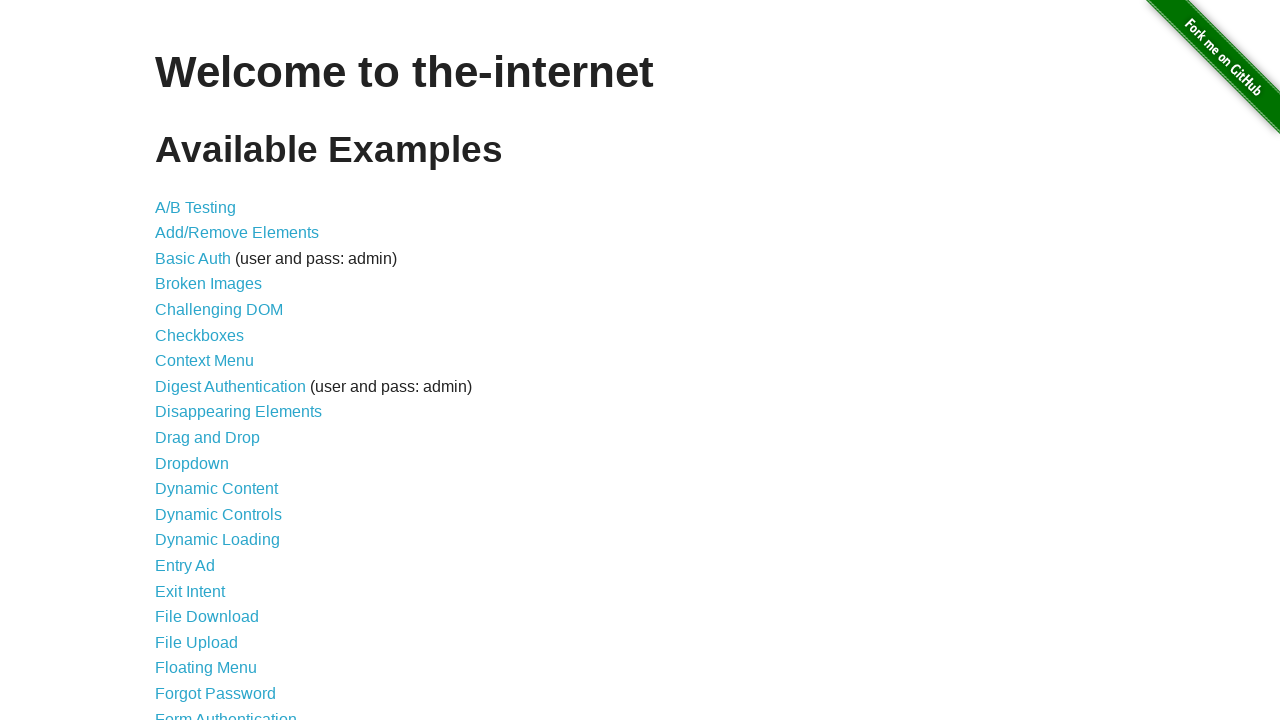

Displayed default growl notification with title 'GET' and message '/'
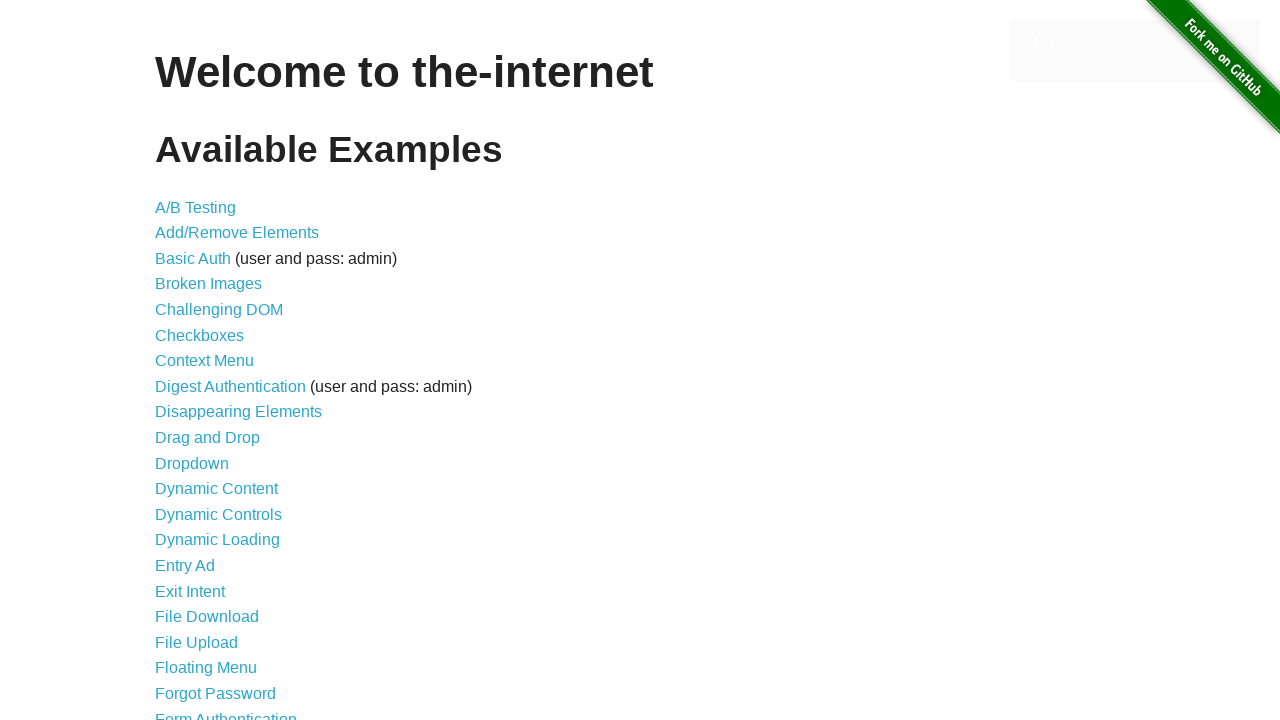

Displayed error notification in red with title 'ERROR'
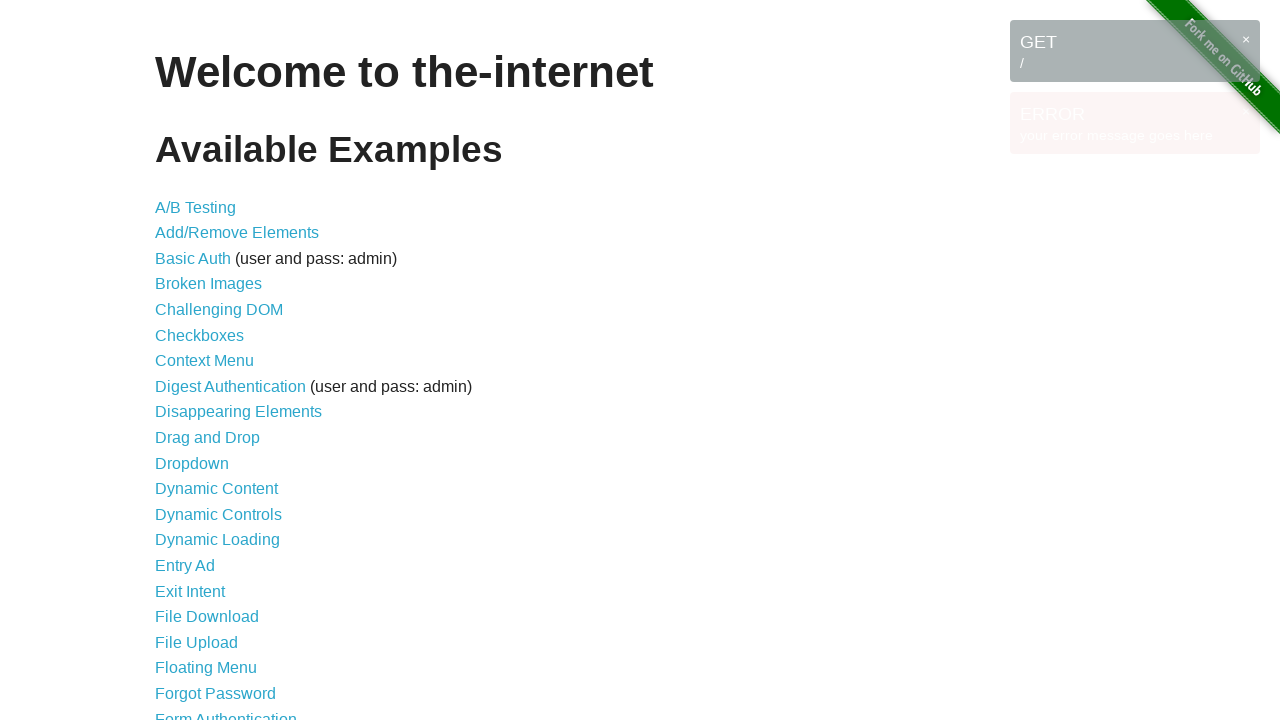

Displayed notice notification with title 'Notice'
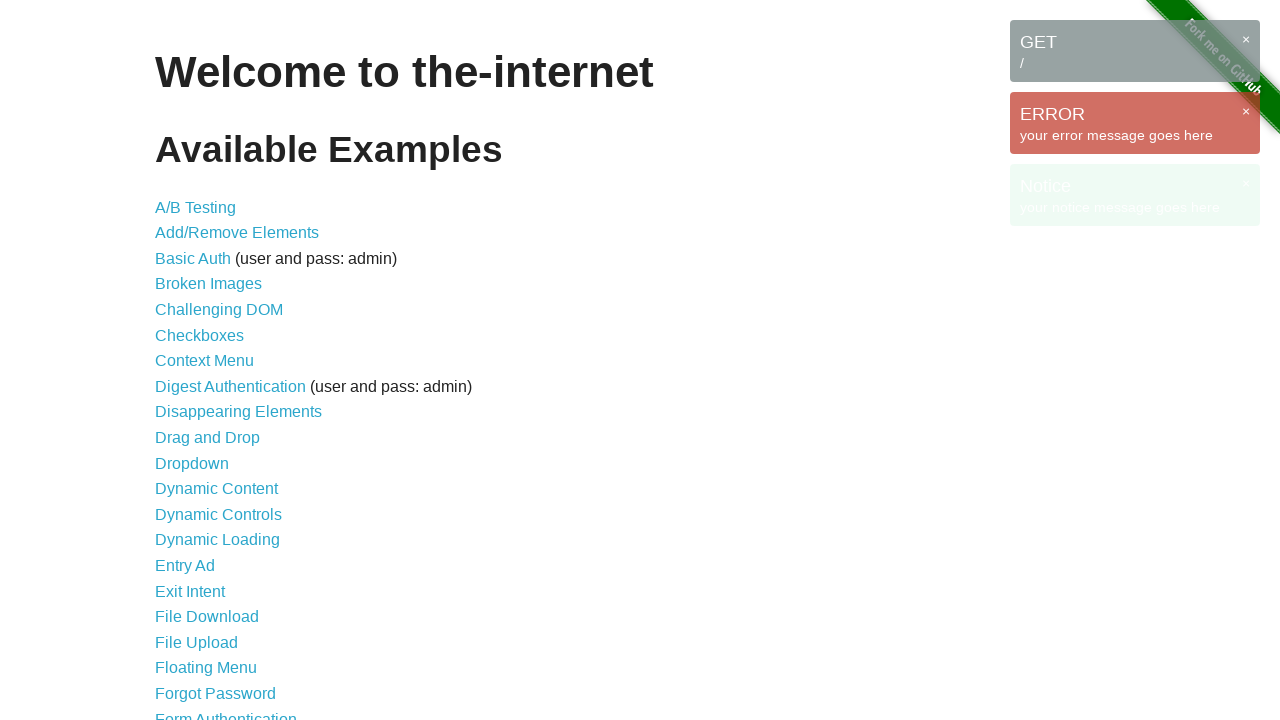

Displayed warning notification with title 'Warning!'
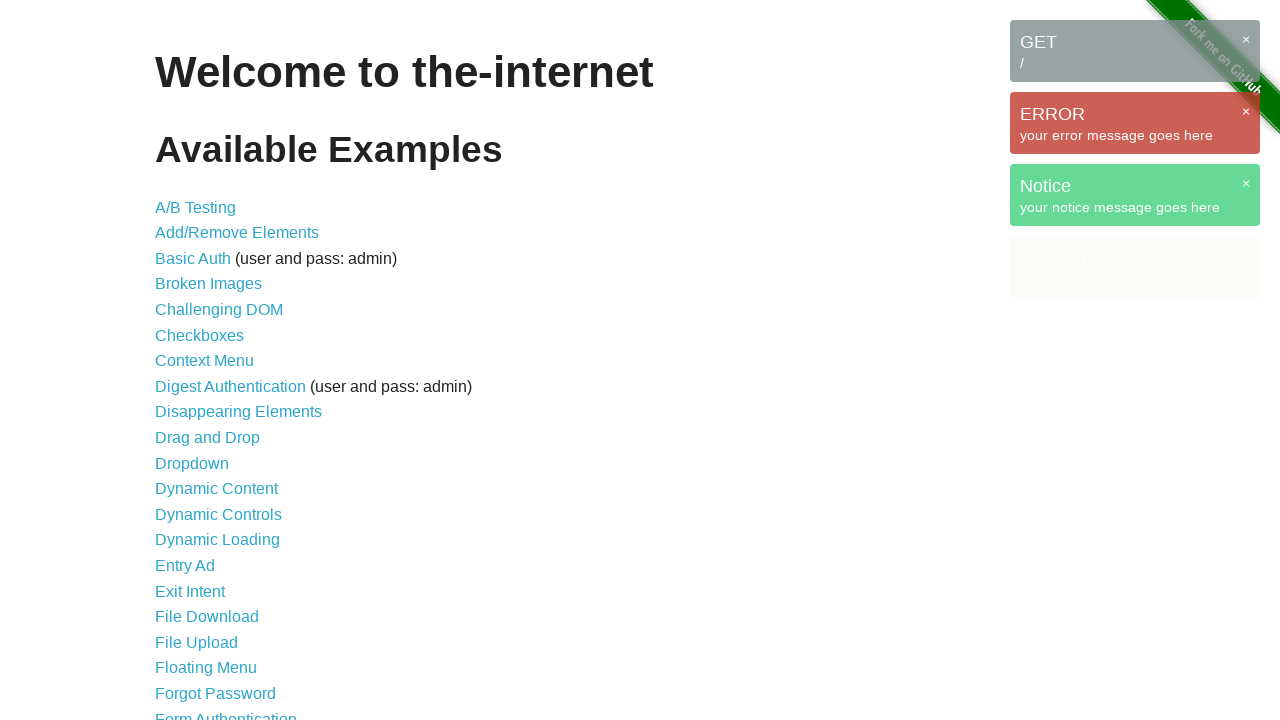

All growl notification messages appeared in the top-right corner
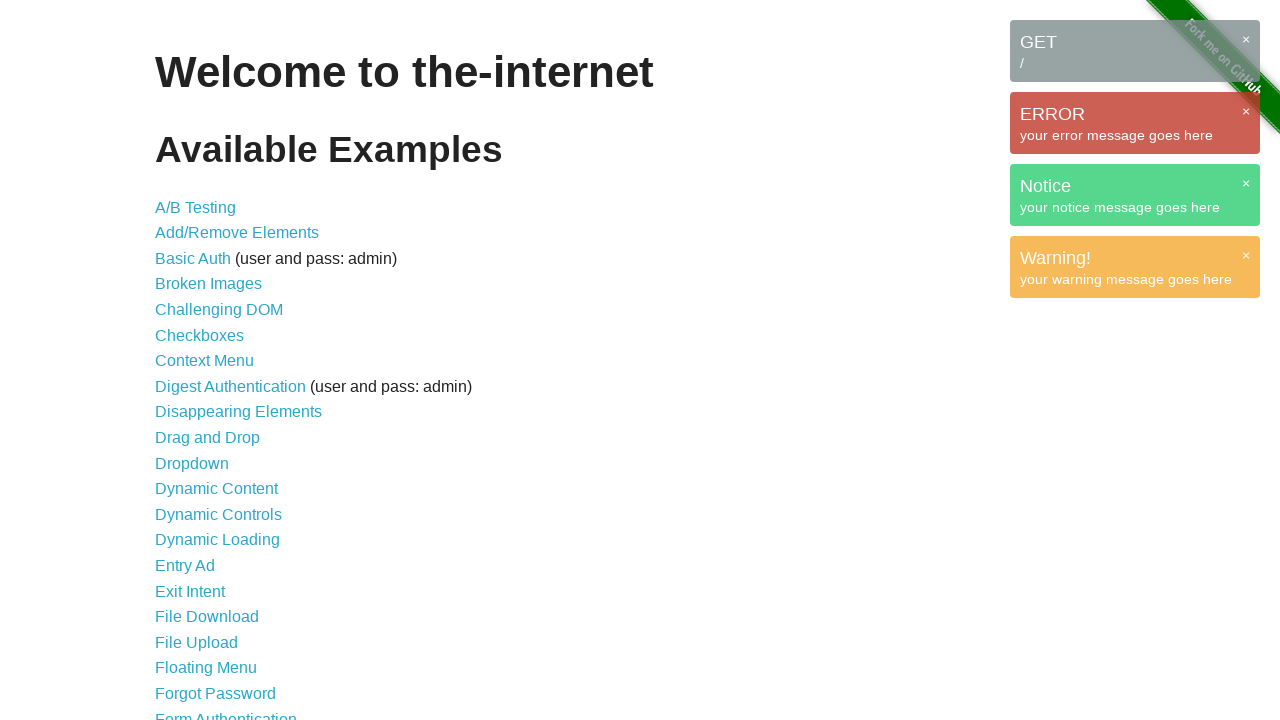

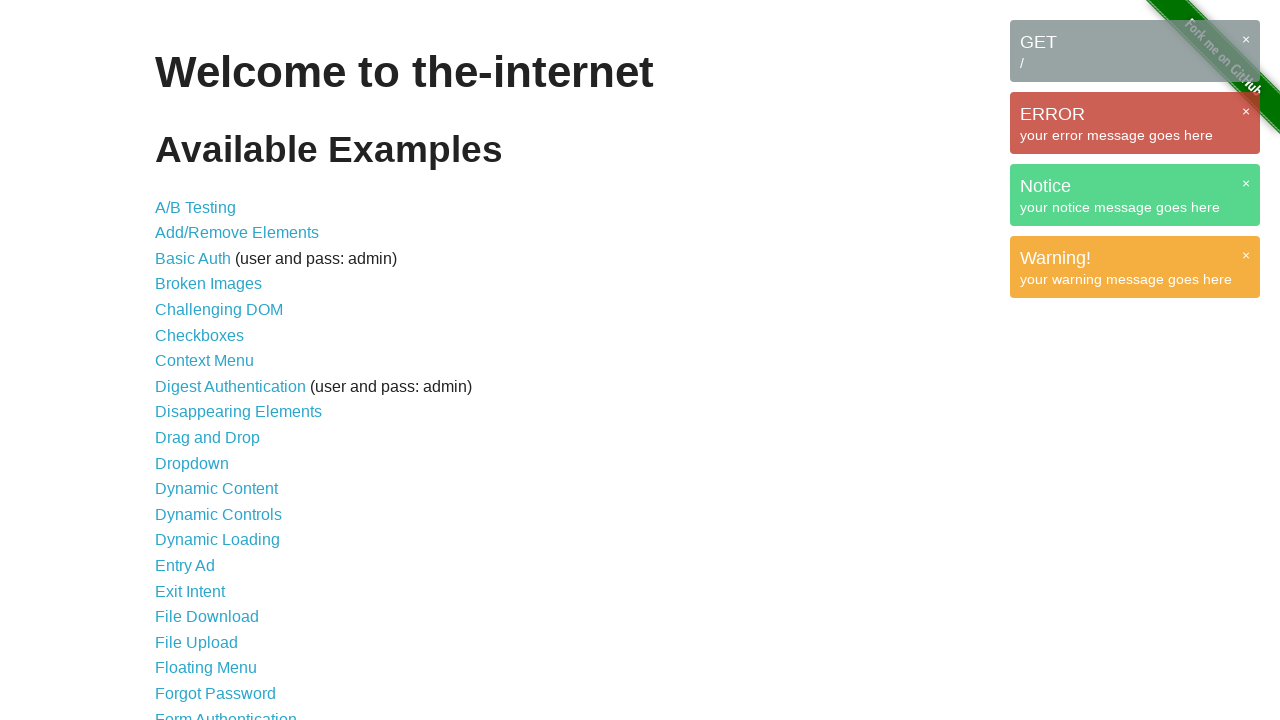